Tests login form validation by submitting empty form and verifying "Username cannot be empty" error message is displayed

Starting URL: http://hrm-online.portnov.com/

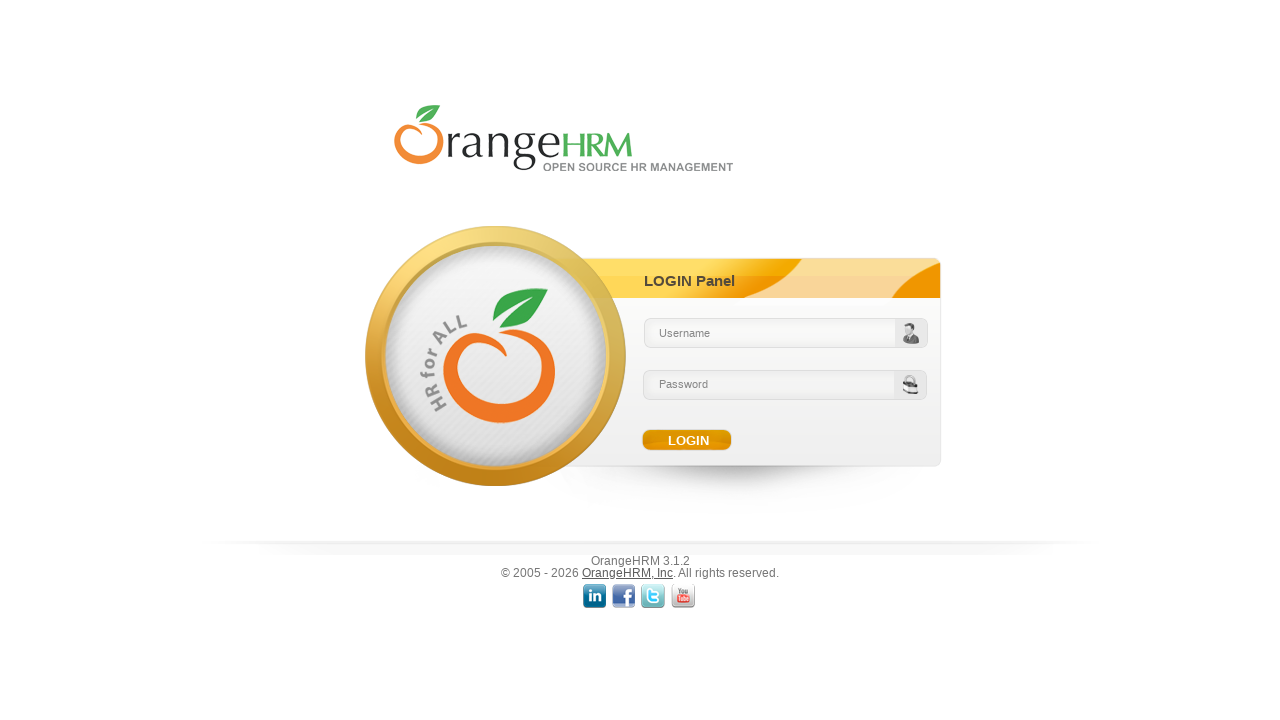

Clicked submit button without entering credentials to test form validation at (688, 440) on input[name='Submit']
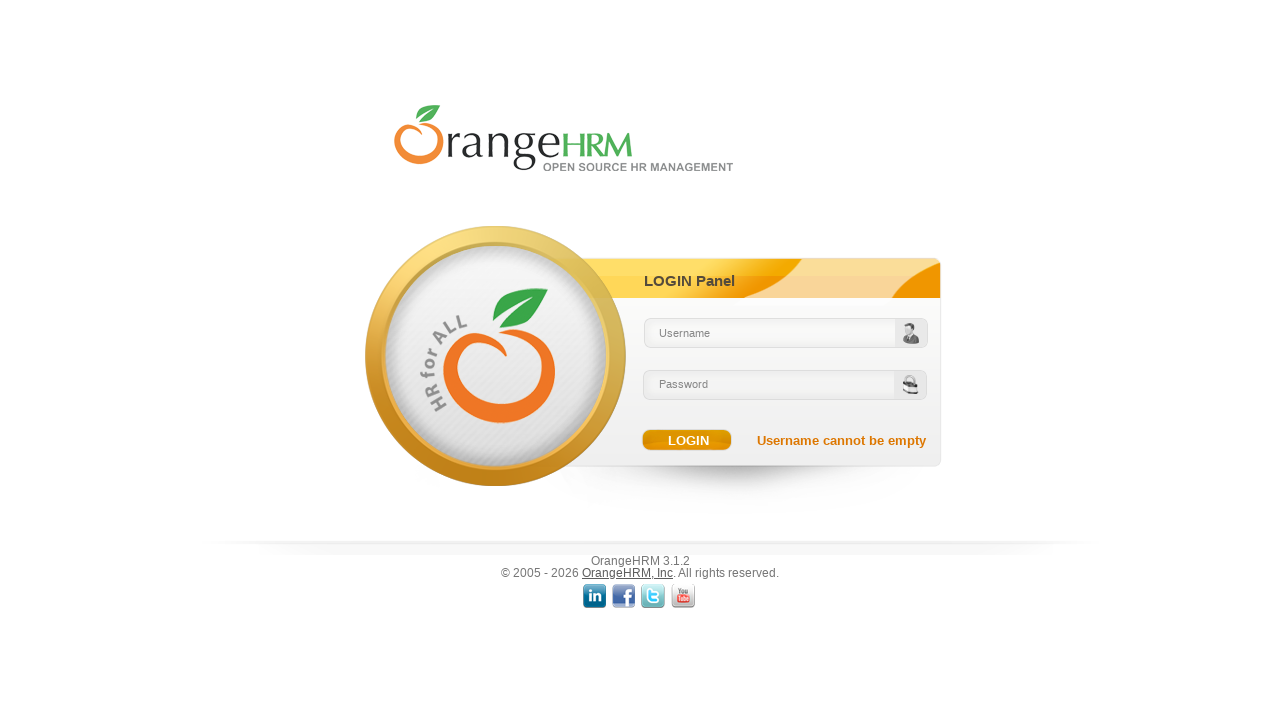

Error message selector '#spanMessage' loaded
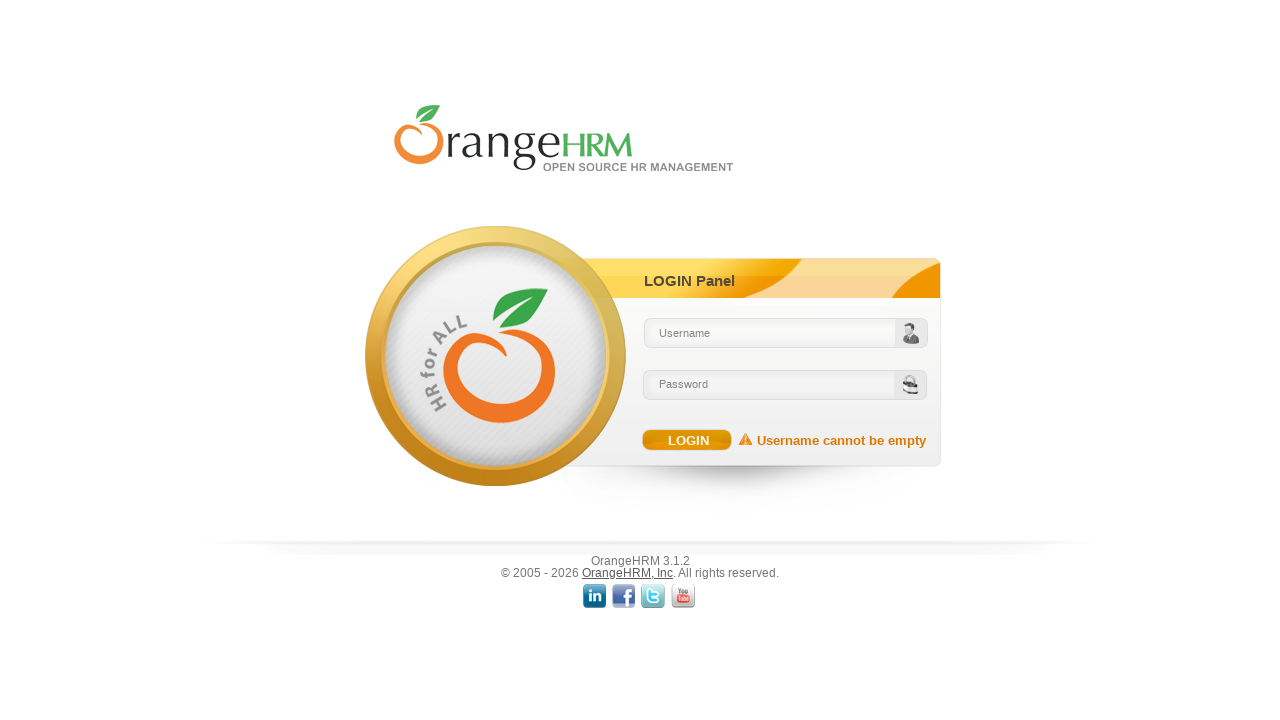

Located error message element
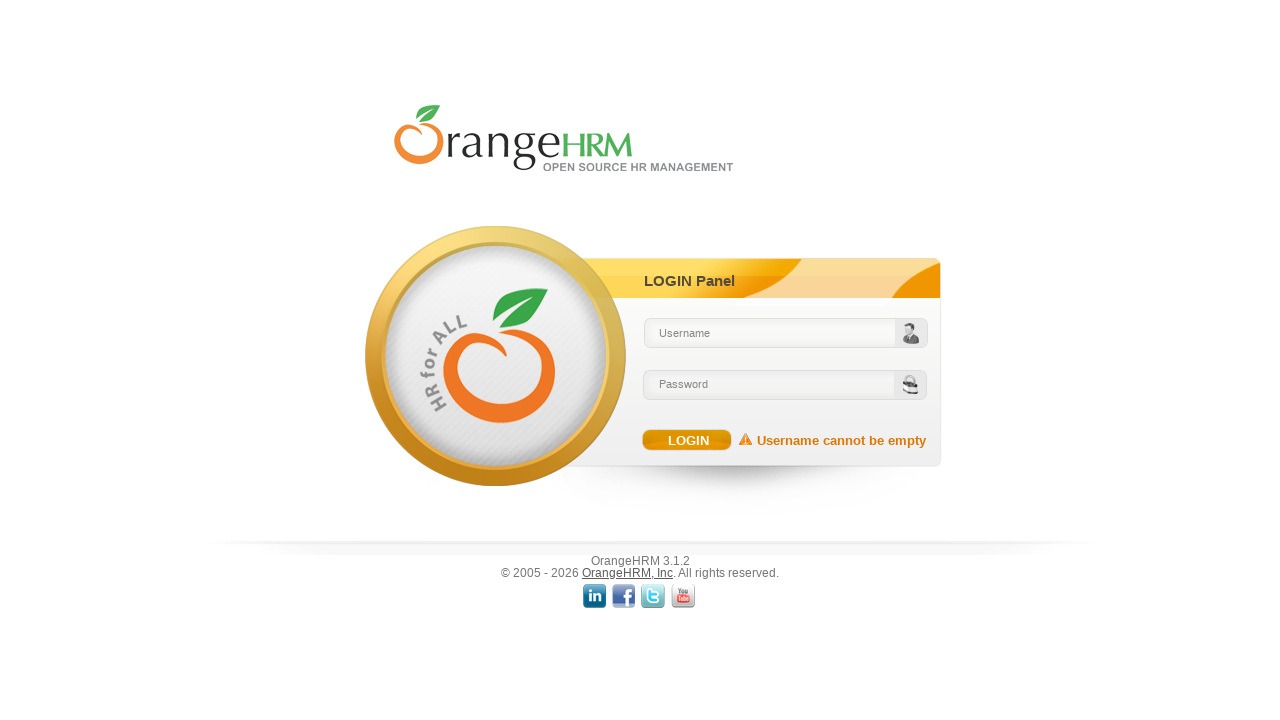

Verified error message is visible
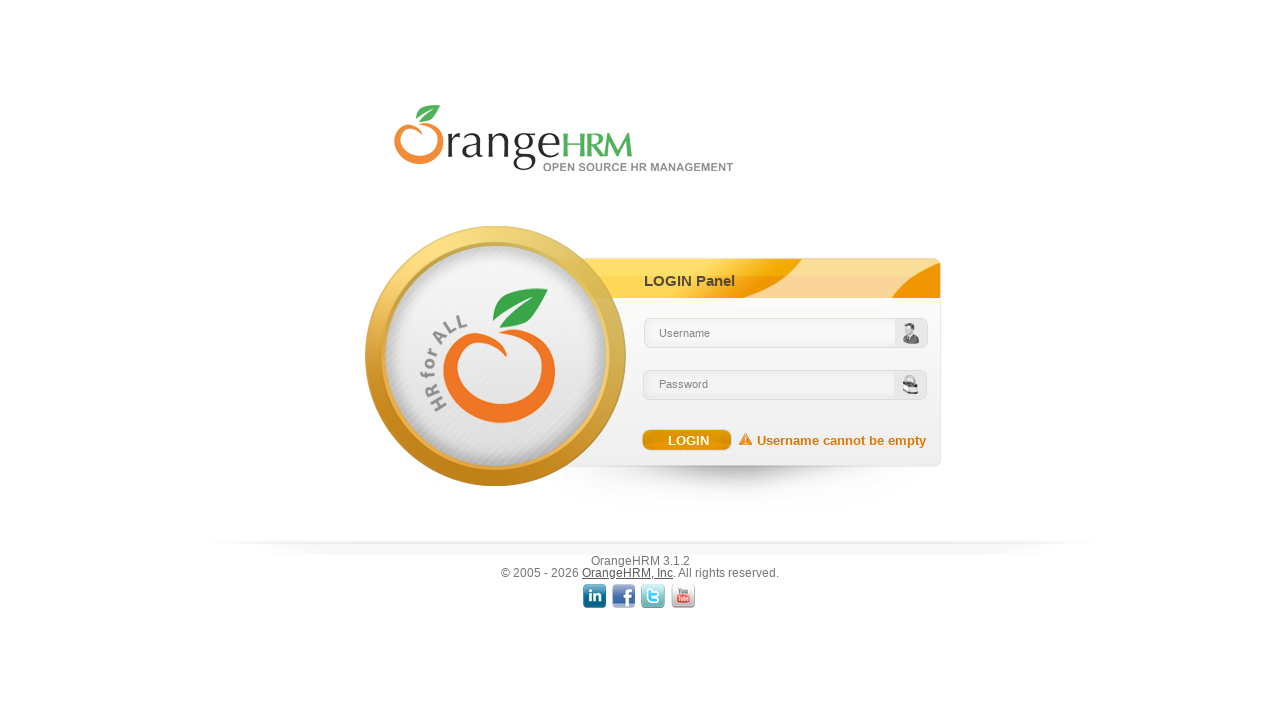

Verified error message text displays 'Username cannot be empty'
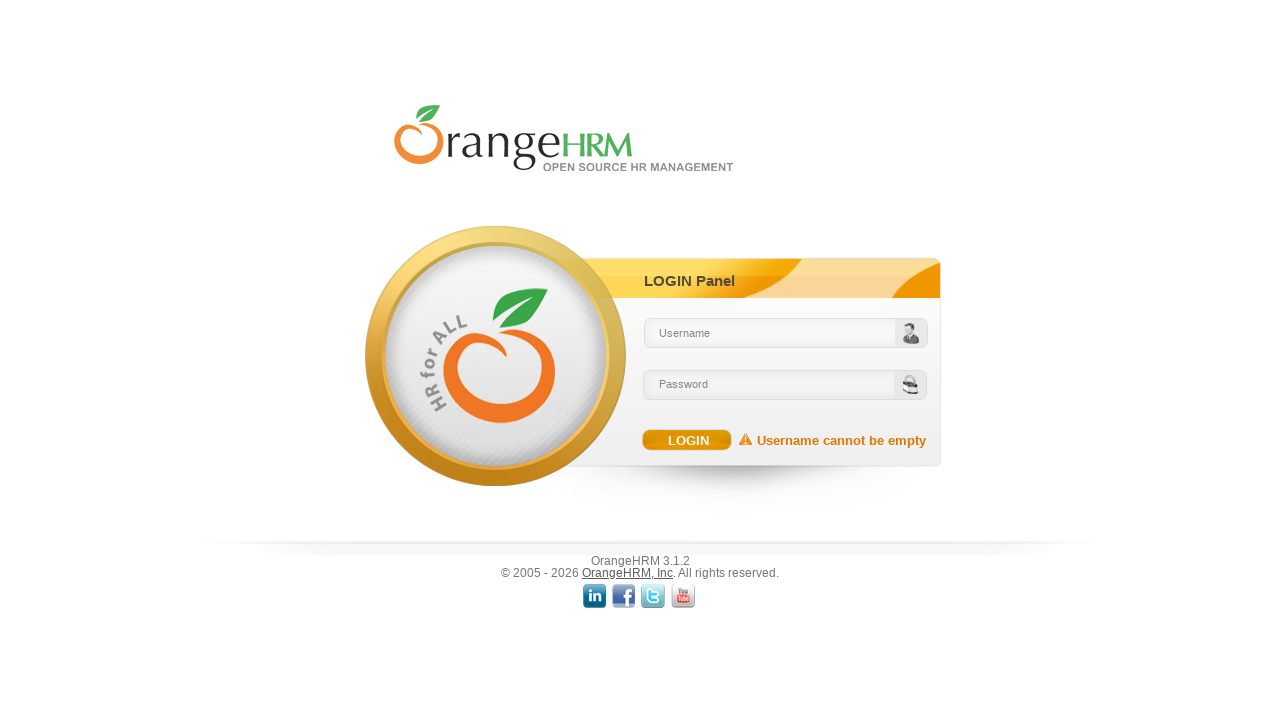

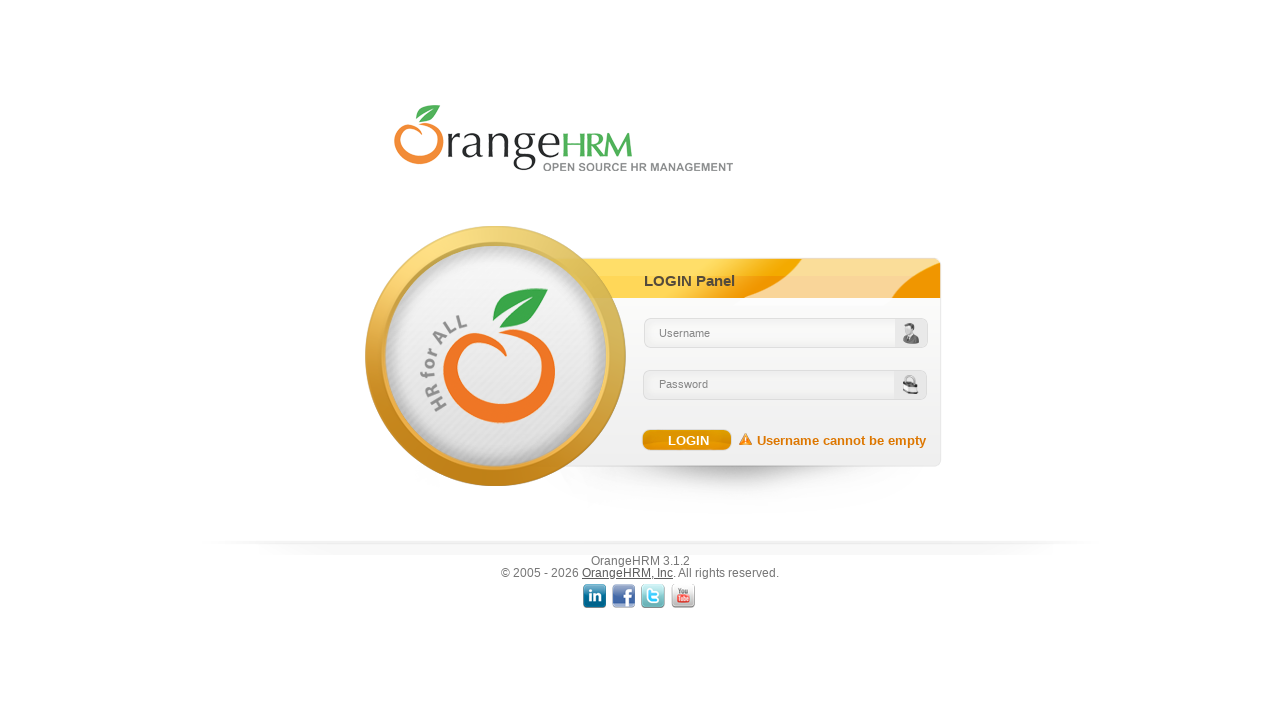